Tests the sign up form by filling in all required fields and submitting

Starting URL: https://app.caterorange.com/

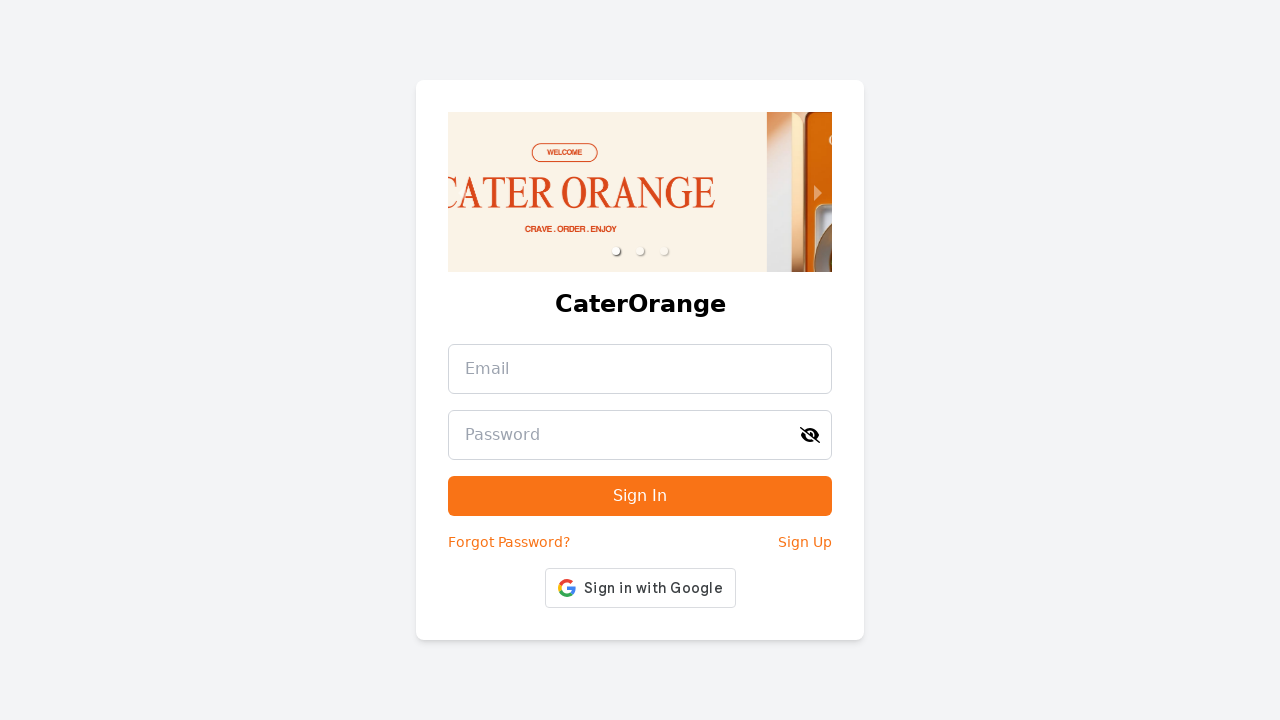

Clicked Sign Up link at (805, 542) on internal:text="Sign Up"i
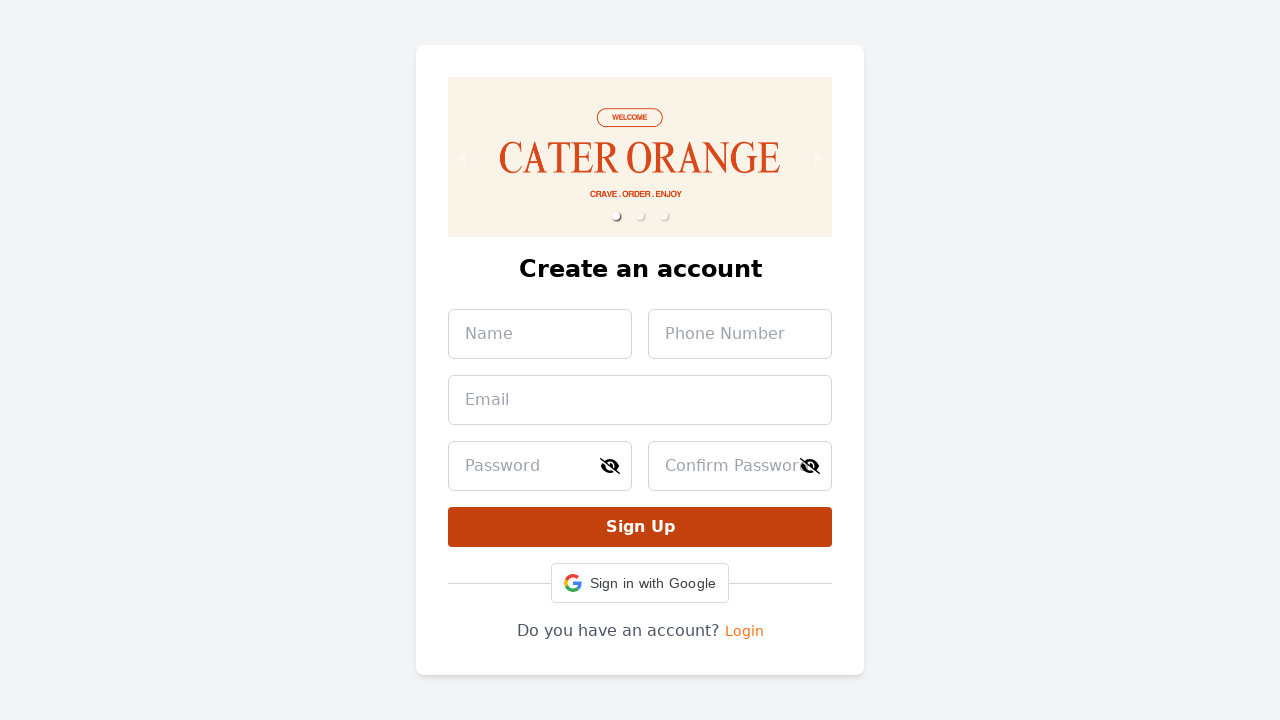

Filled name field with 'JohnDoe' on [type="text"]
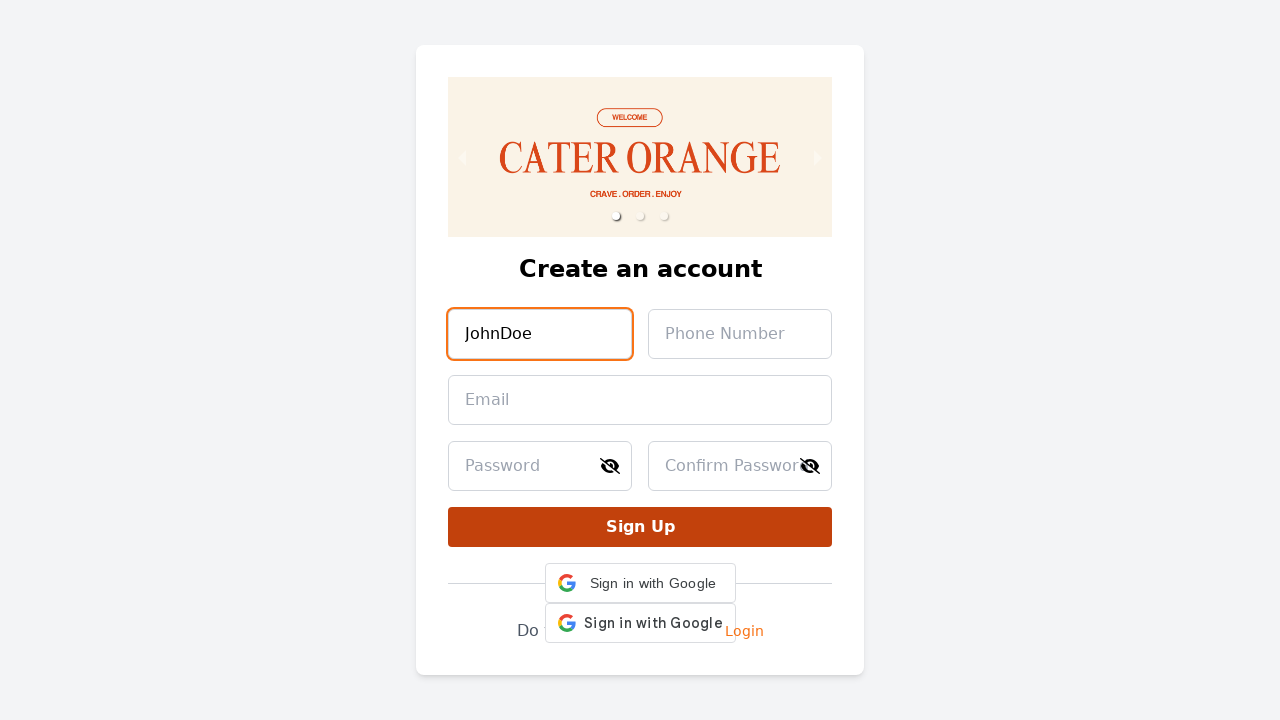

Filled phone field with '5551234567' on [id="phone"]
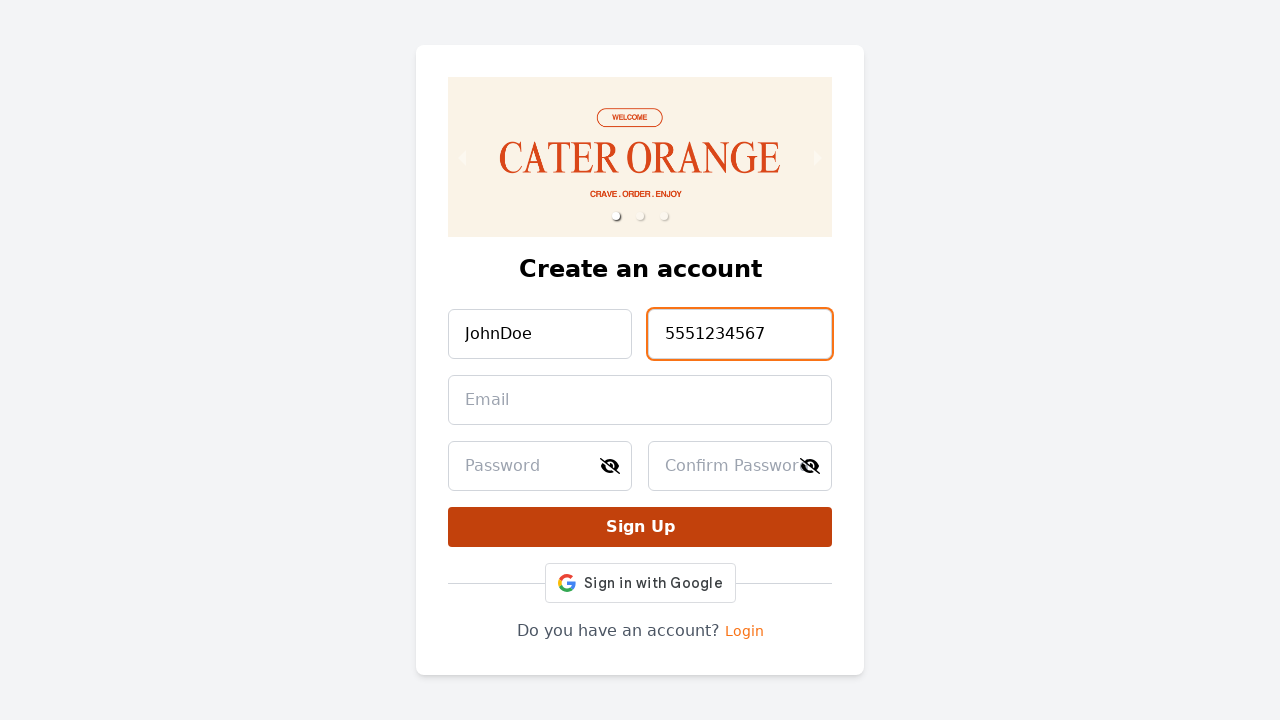

Filled email field with 'johndoe2024@example.com' on [type="email"]
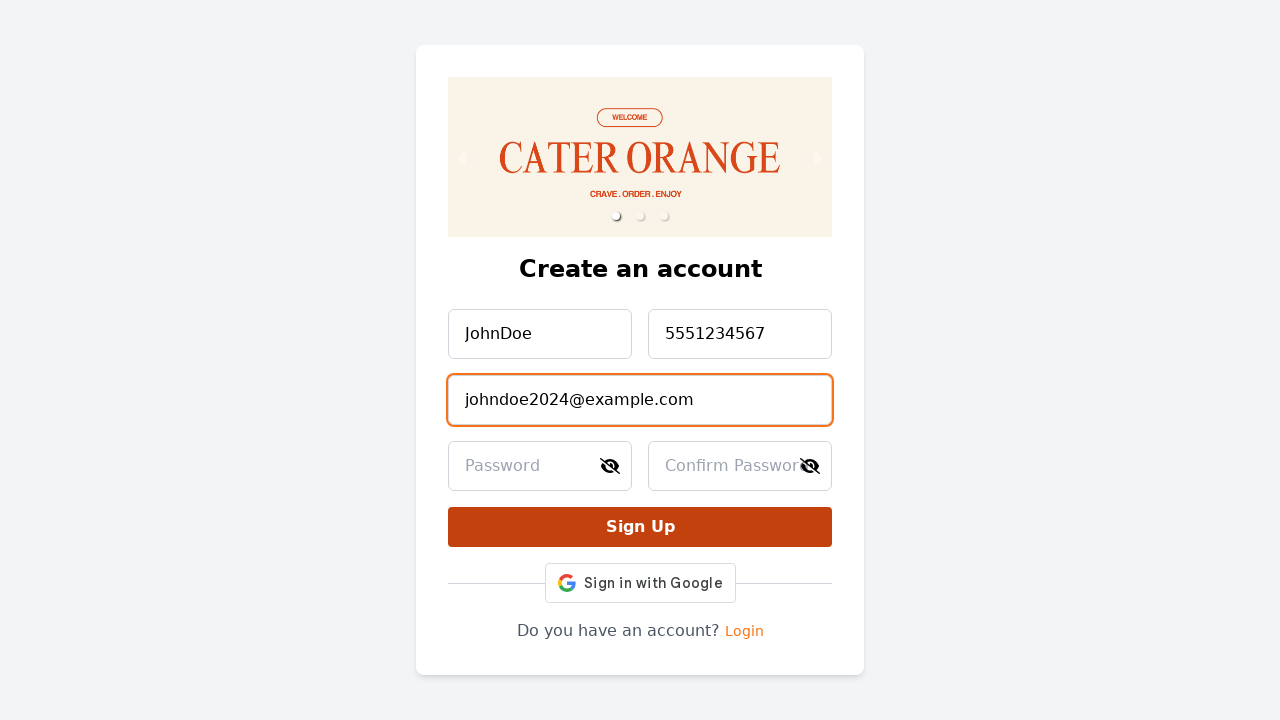

Filled password field with 'SecurePass@99' on [id="password"]
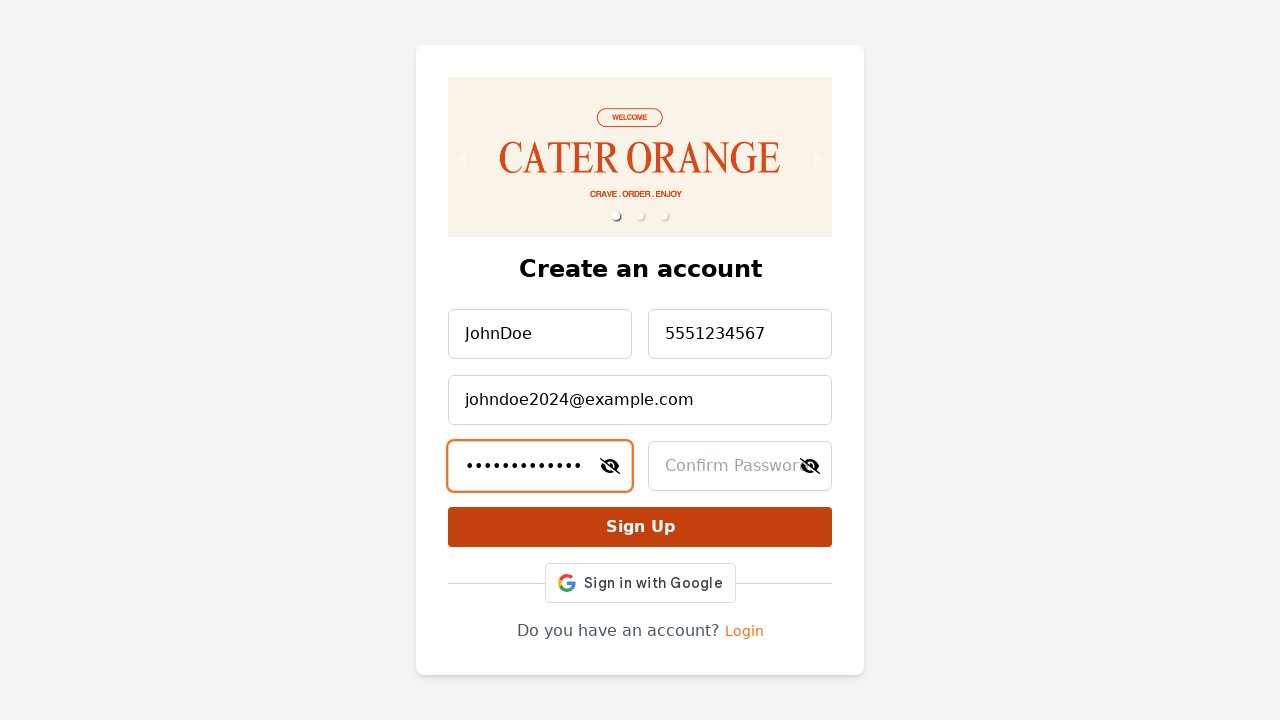

Filled confirm password field with 'SecurePass@99' on [id="confirmPassword"]
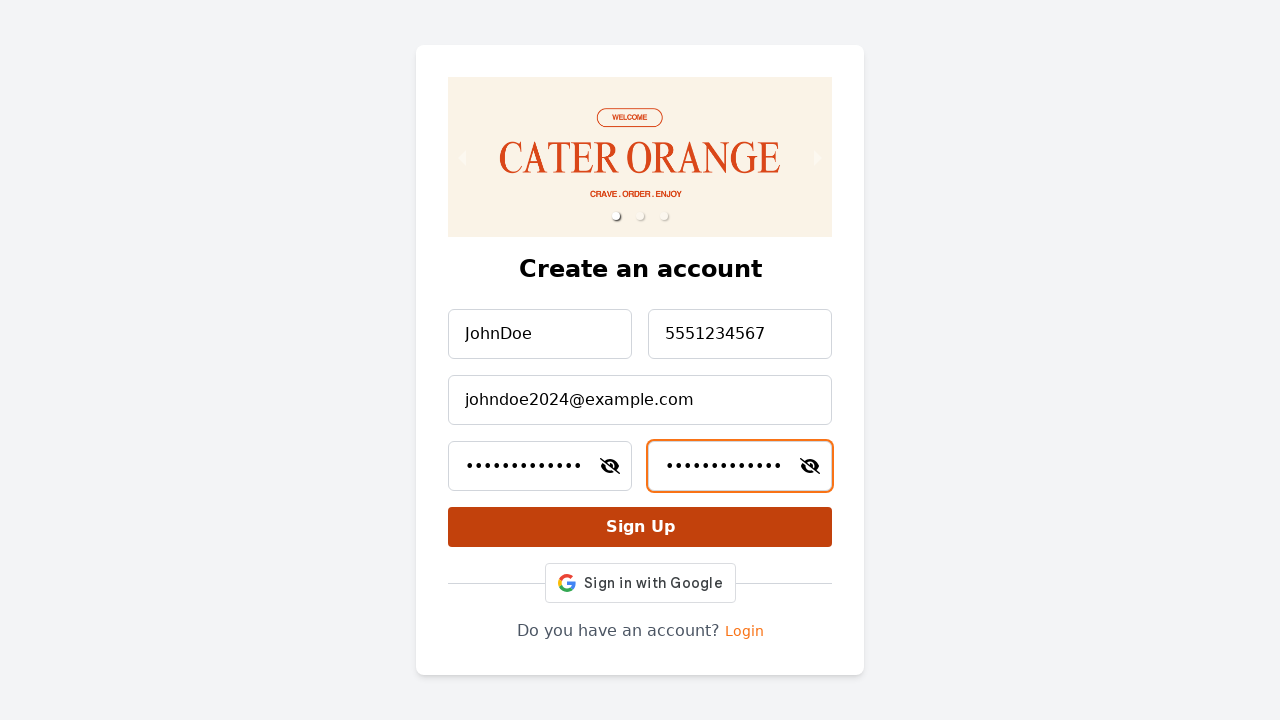

Clicked submit button to complete sign up at (640, 527) on [type="submit"]
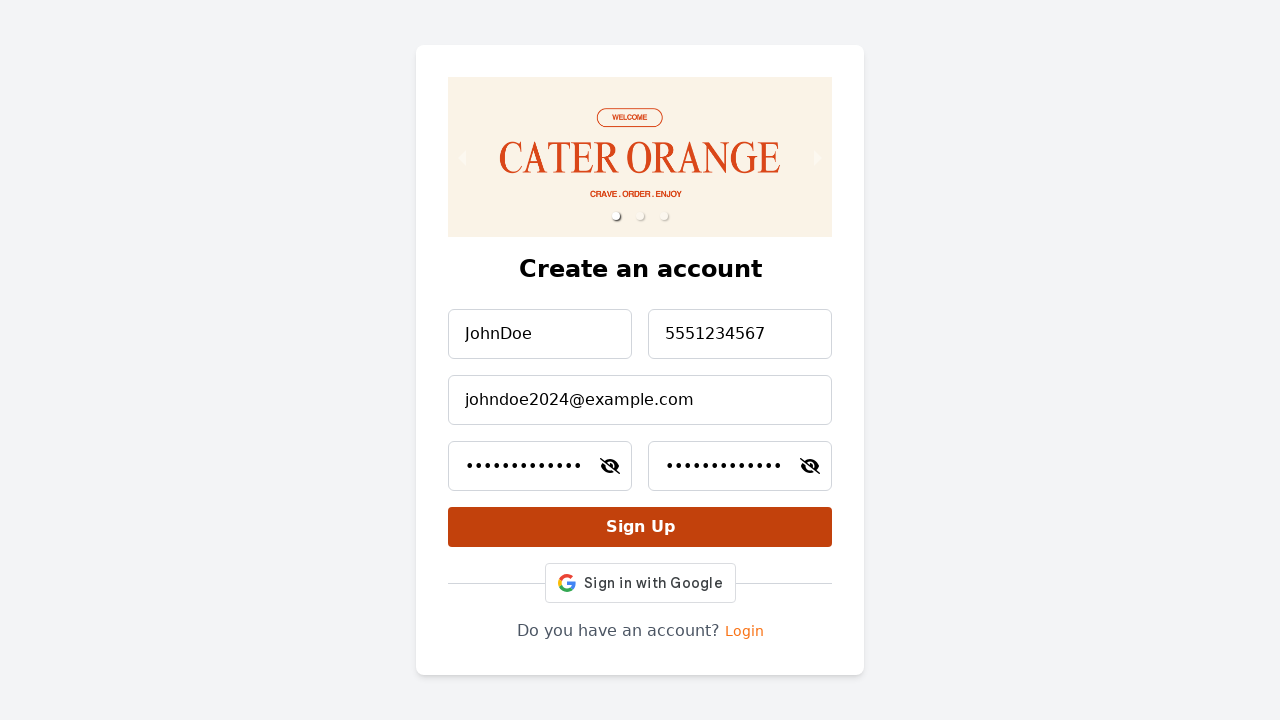

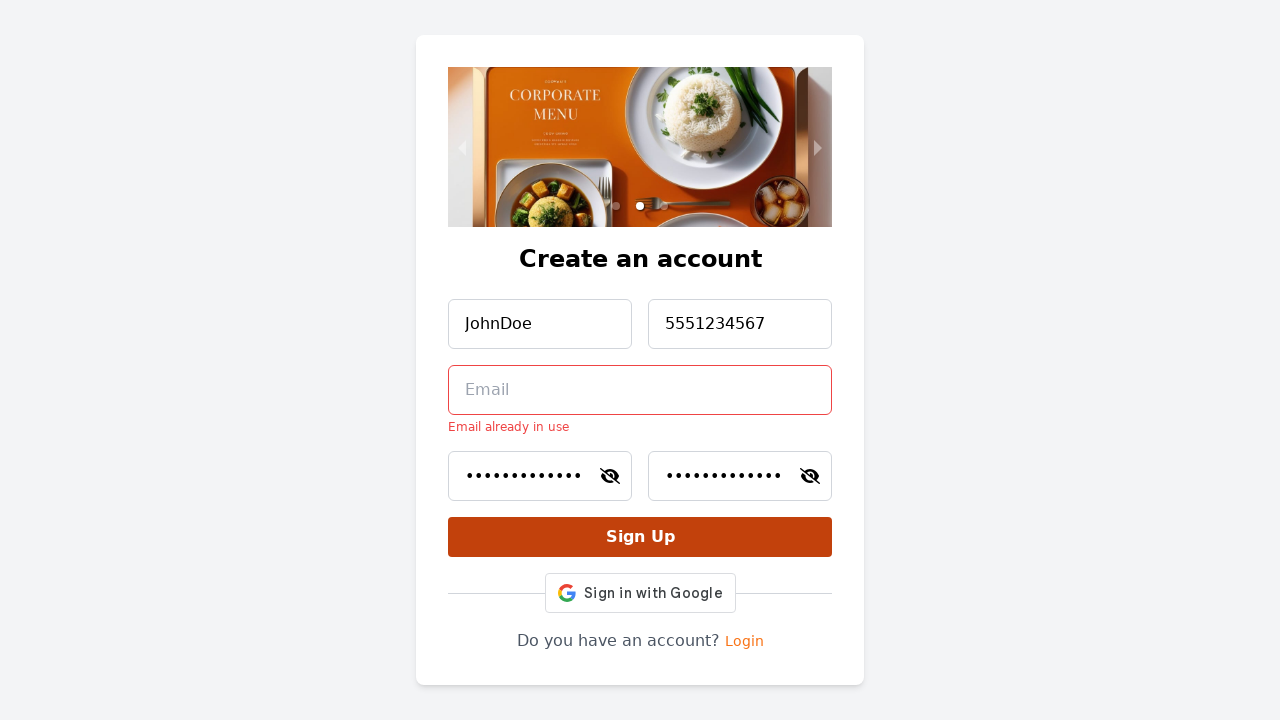